Tests navigation on the Playwright documentation site by clicking the "Get started" link and verifying the URL contains "intro"

Starting URL: https://playwright.dev/

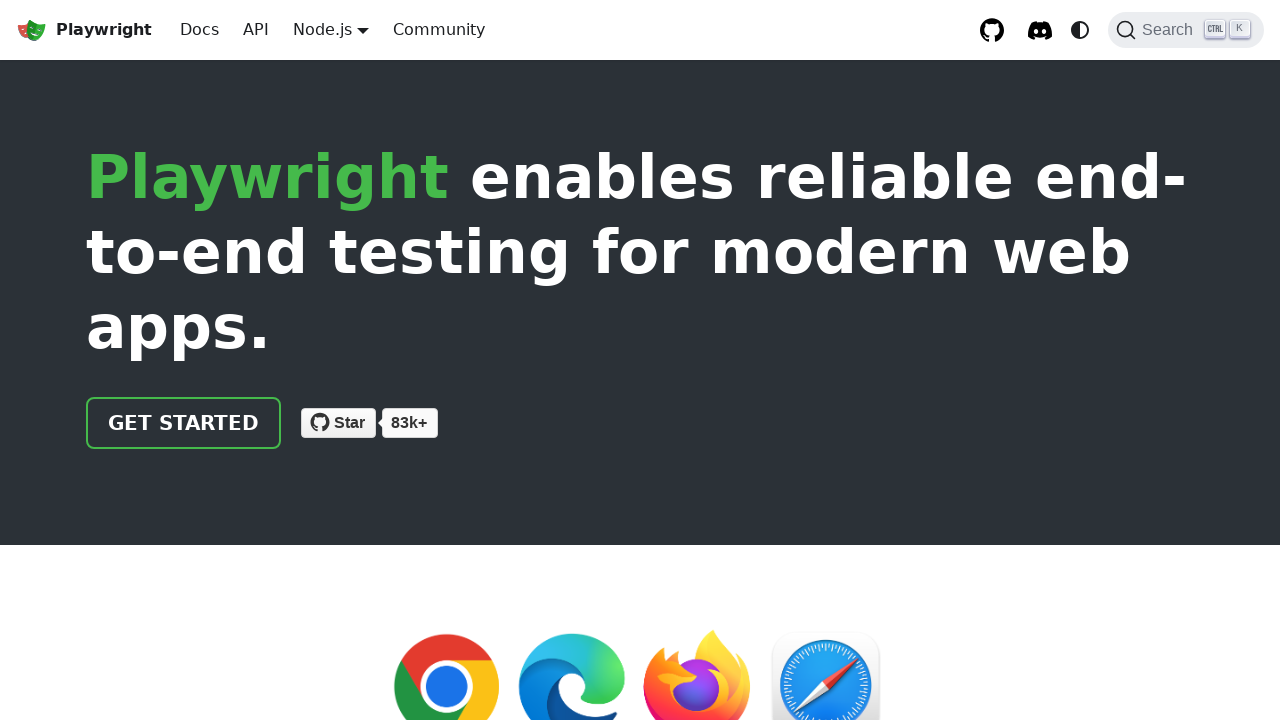

Clicked the 'Get started' link at (184, 423) on internal:role=link[name="Get started"i]
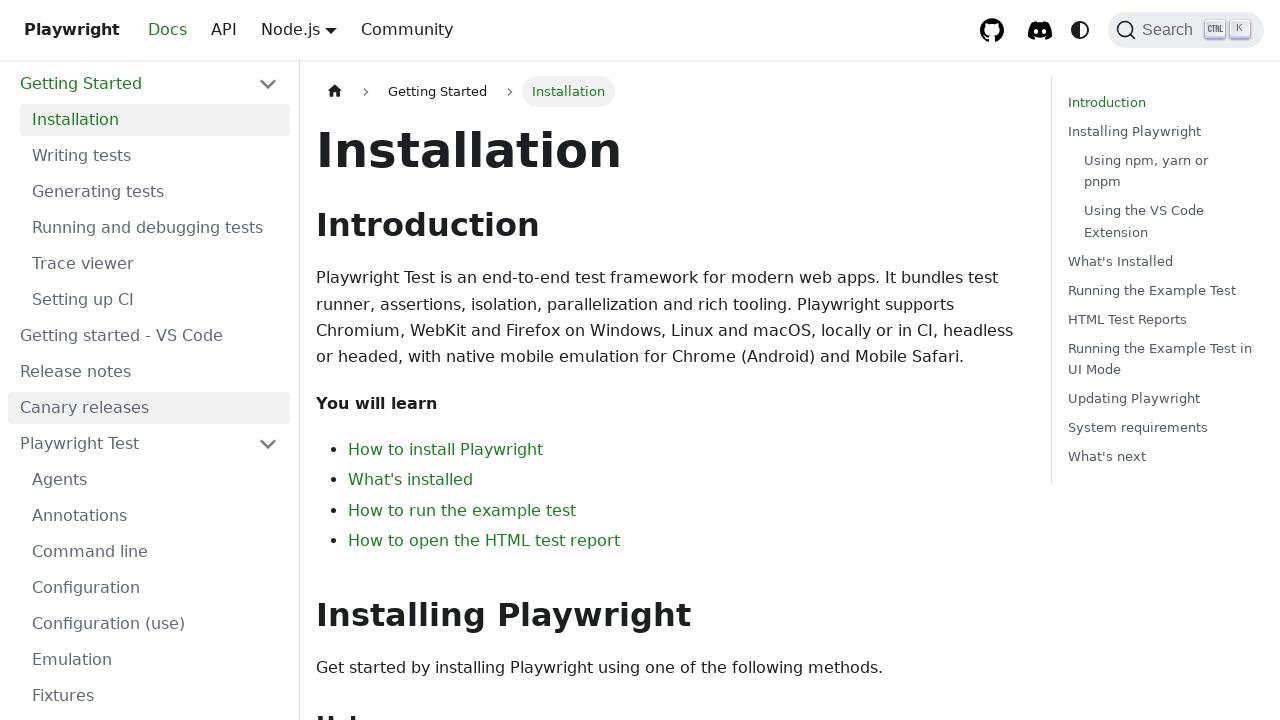

Verified navigation to intro page - URL contains 'intro'
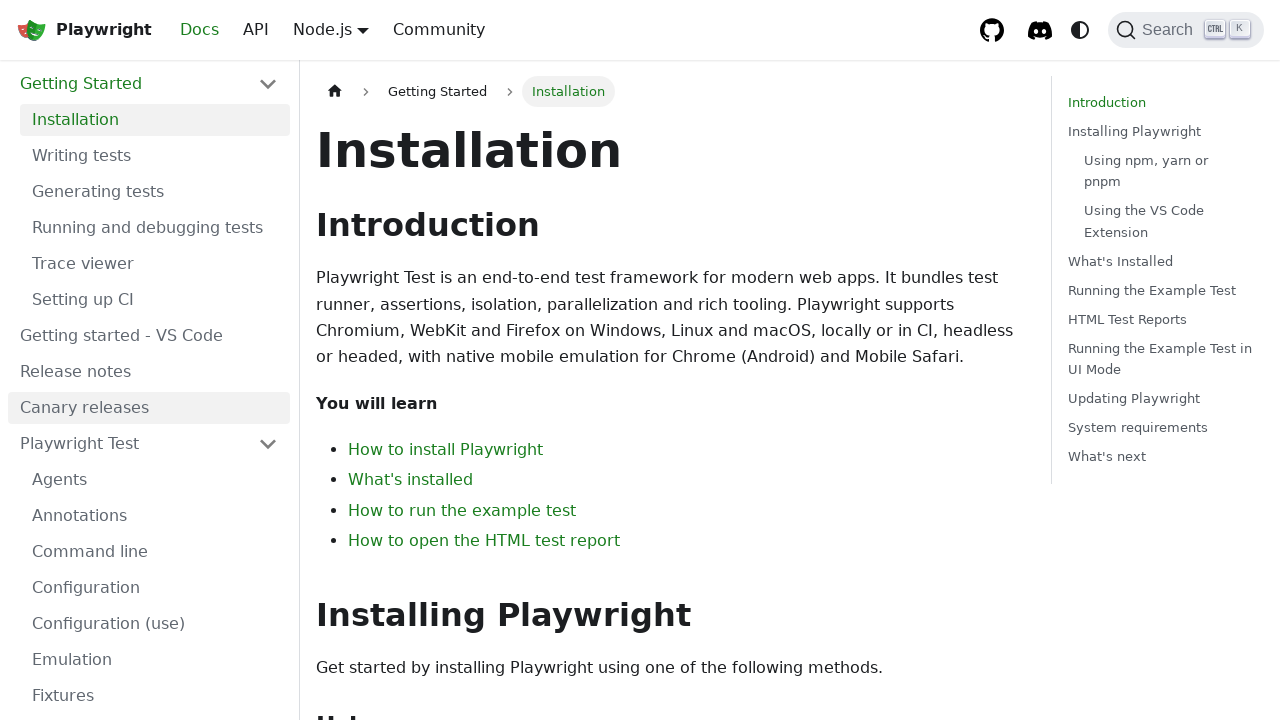

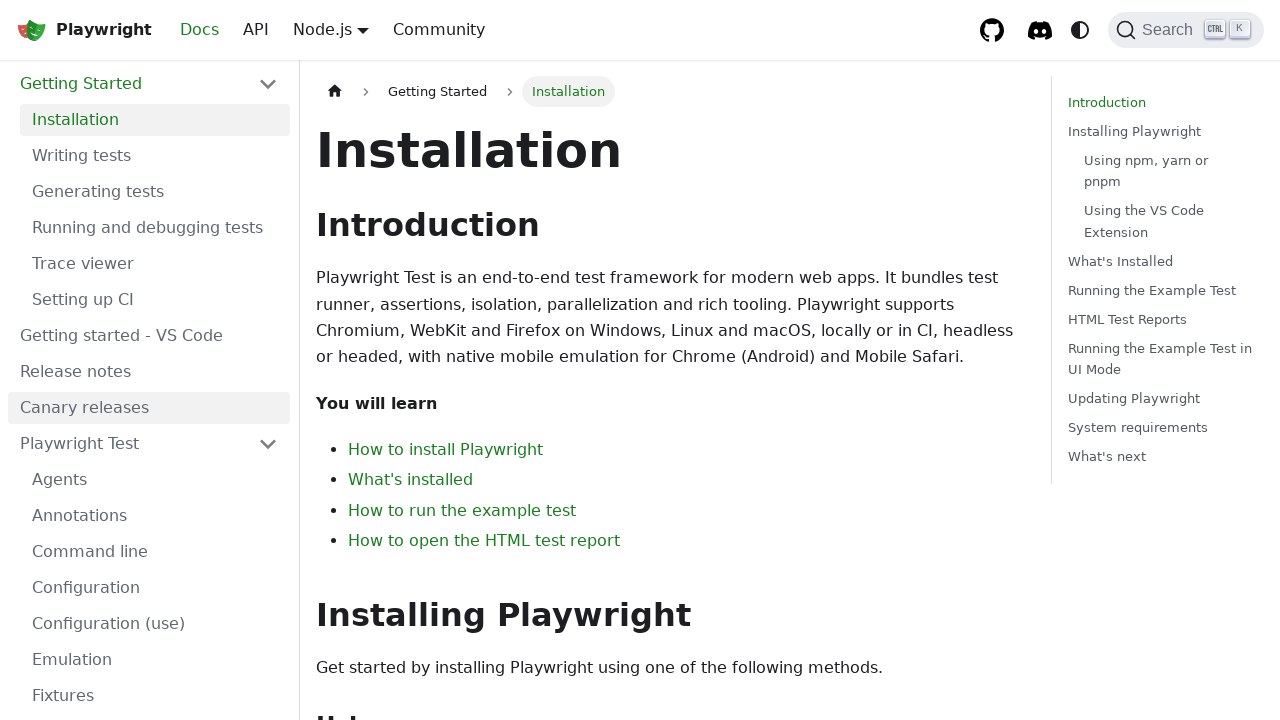